Tests opting out of A/B tests by adding an opt-out cookie after visiting the page, then refreshing to verify the test is disabled

Starting URL: http://the-internet.herokuapp.com/abtest

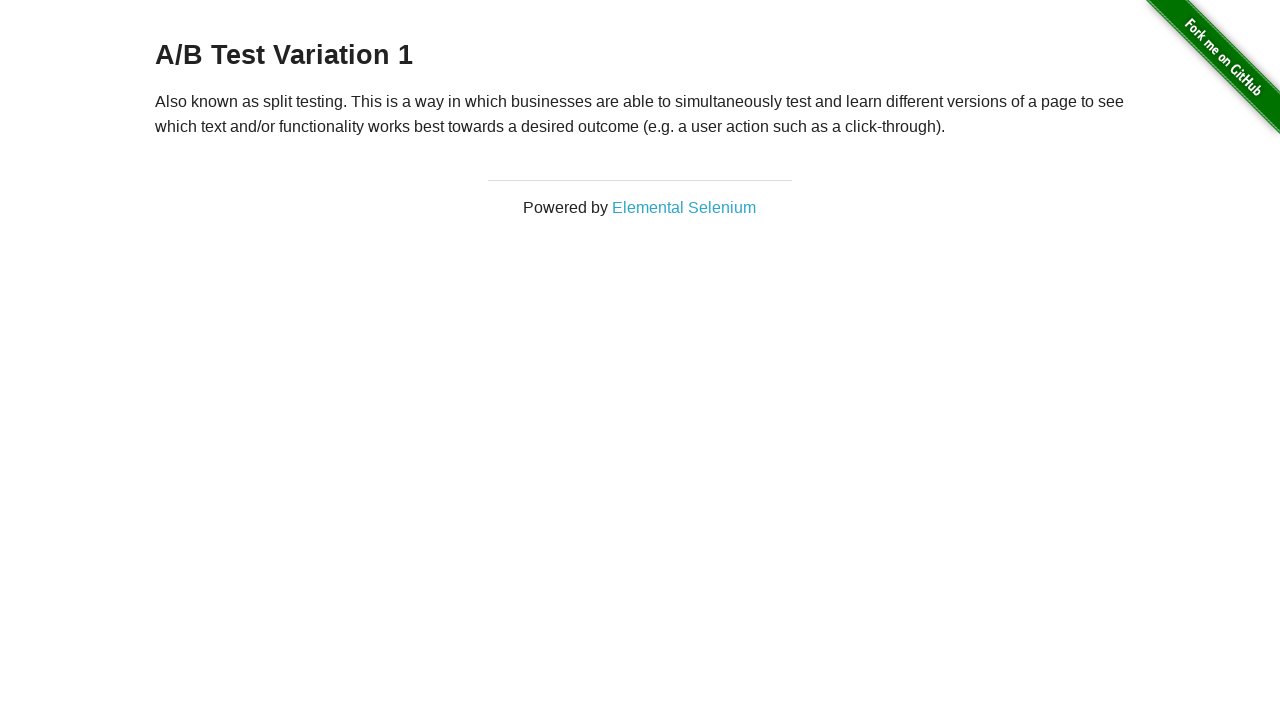

Located heading element (h3)
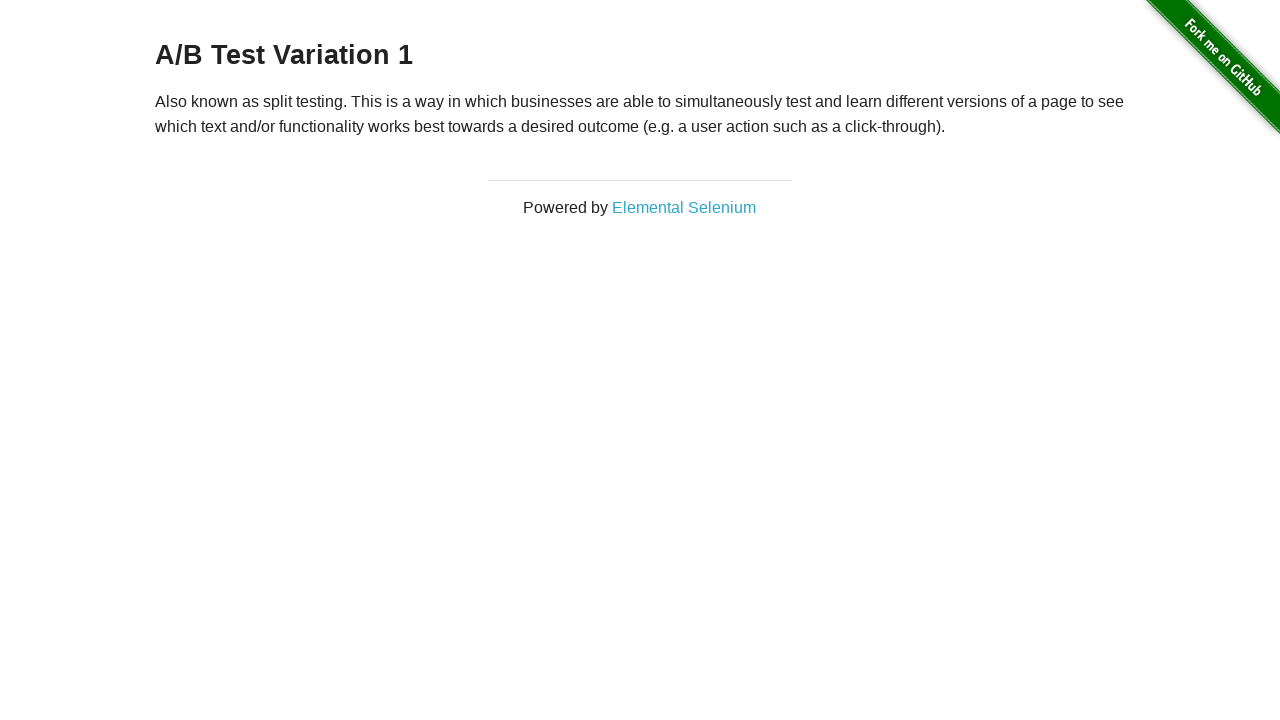

Retrieved heading text content
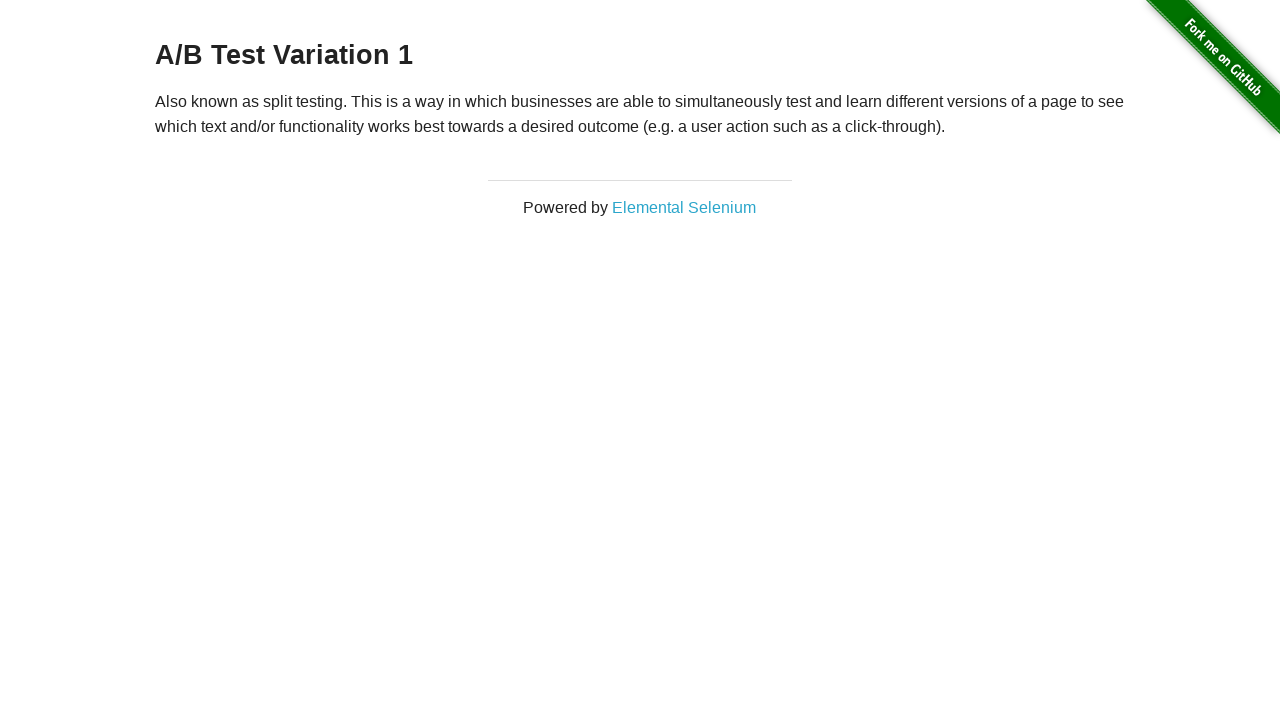

Added optimizelyOptOut cookie to opt out of A/B test
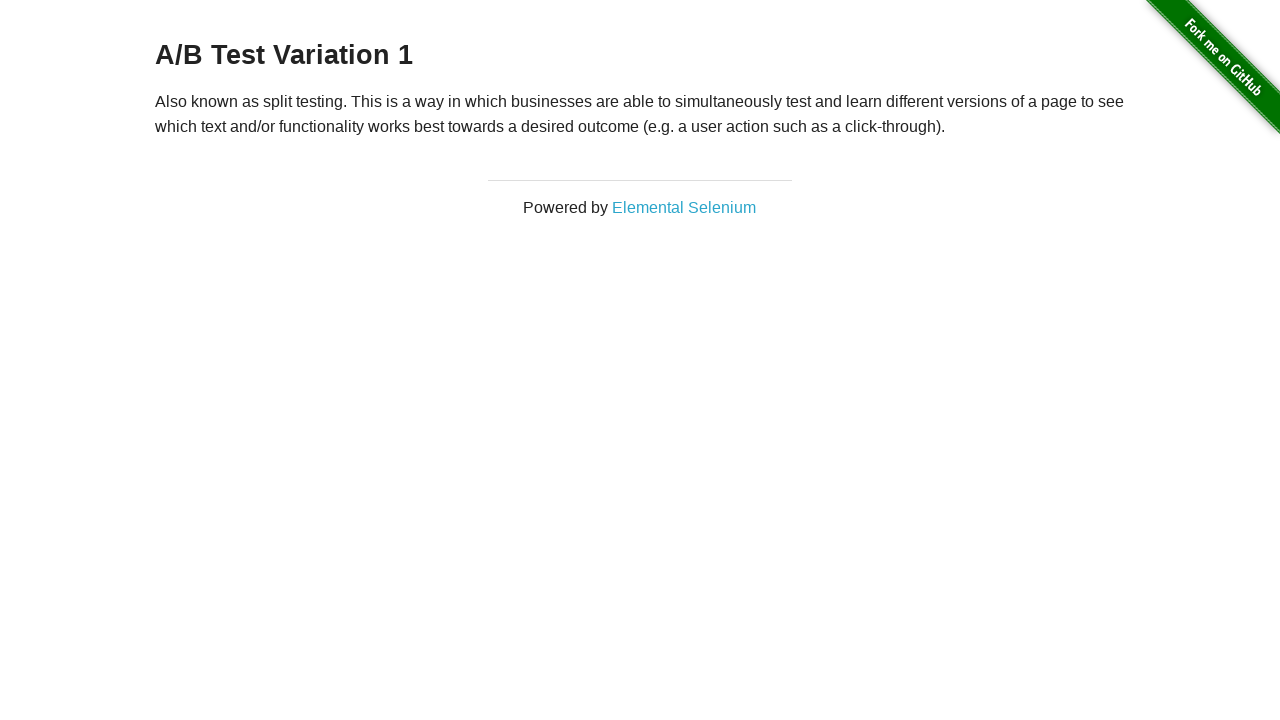

Reloaded page after adding opt-out cookie
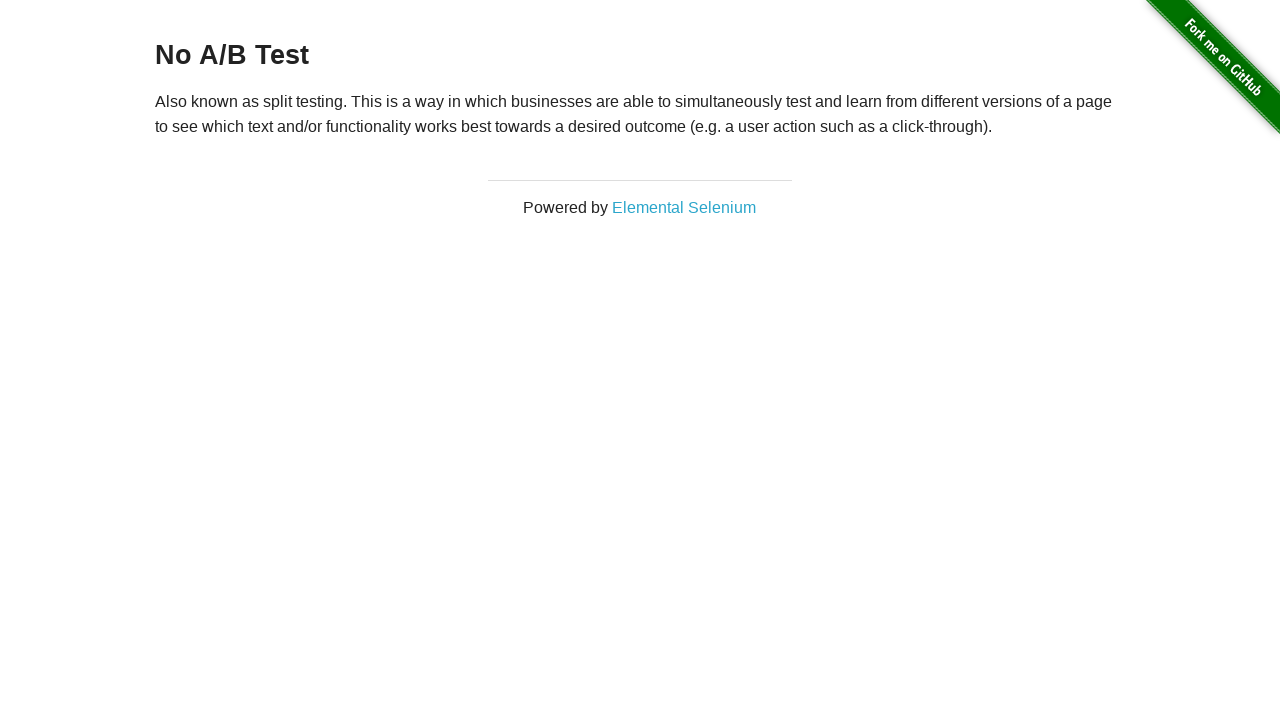

Verified heading element is present after page reload
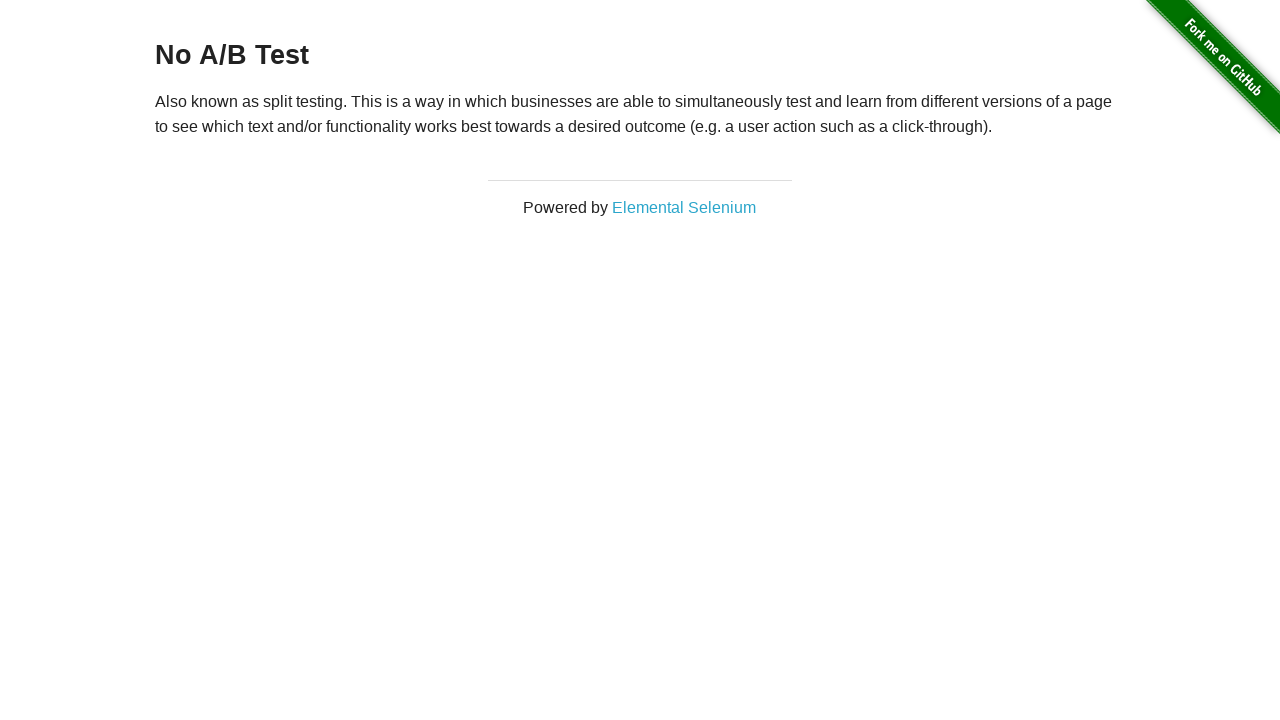

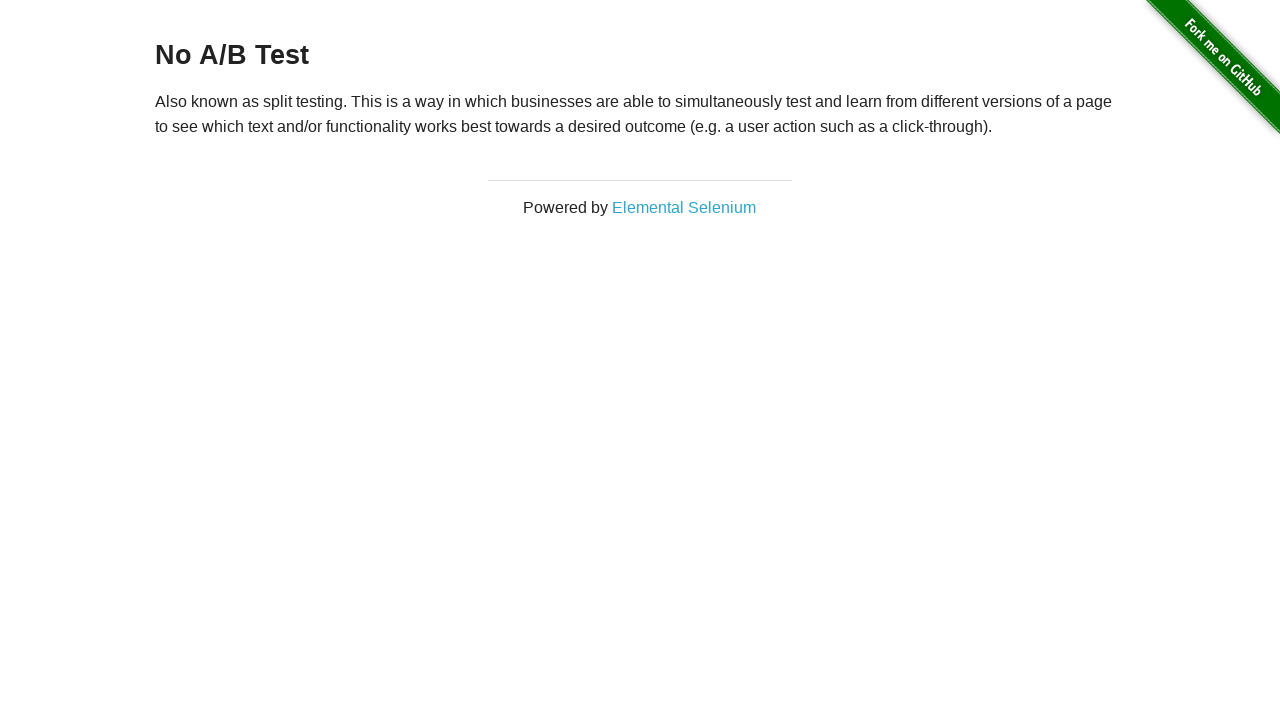